Tests form submission by filling various input fields including text inputs, selections, file upload, and submitting the form

Starting URL: http://www.seleniumui.moderntester.pl/form.php

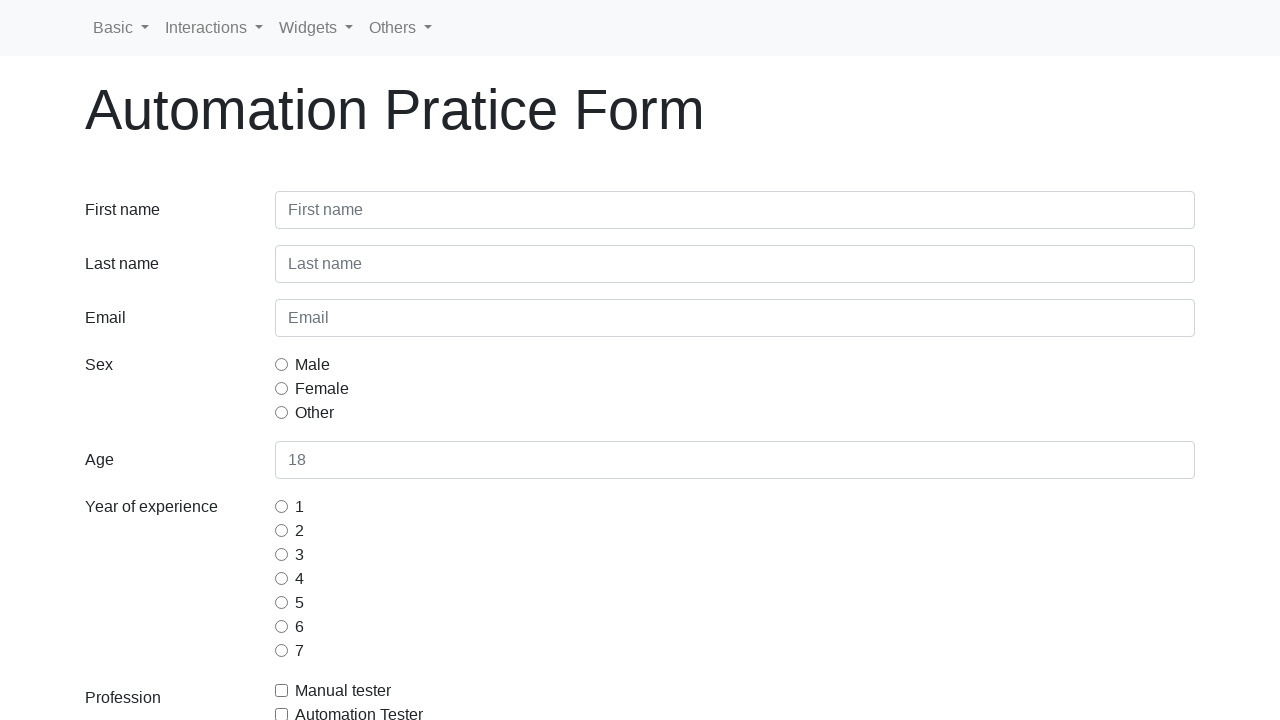

Filled first name field with 'Jan' on input#inputFirstName3
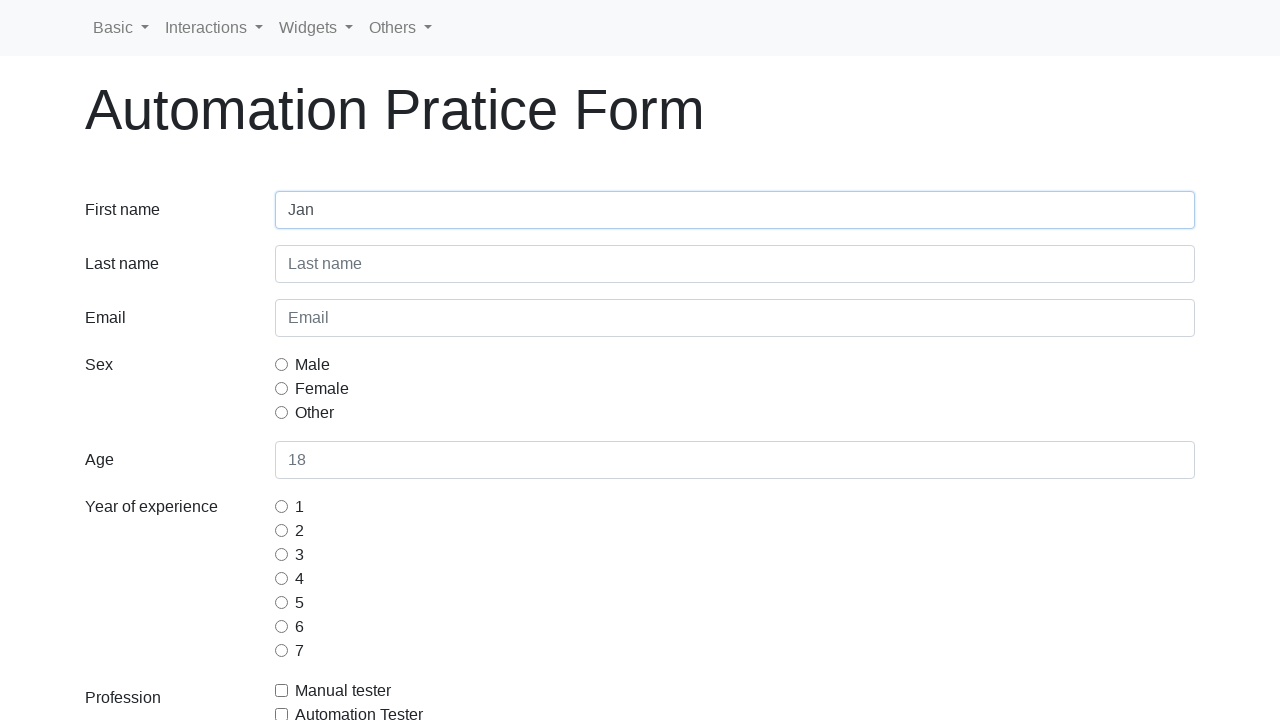

Filled last name field with 'Kowalski' on input#inputLastName3
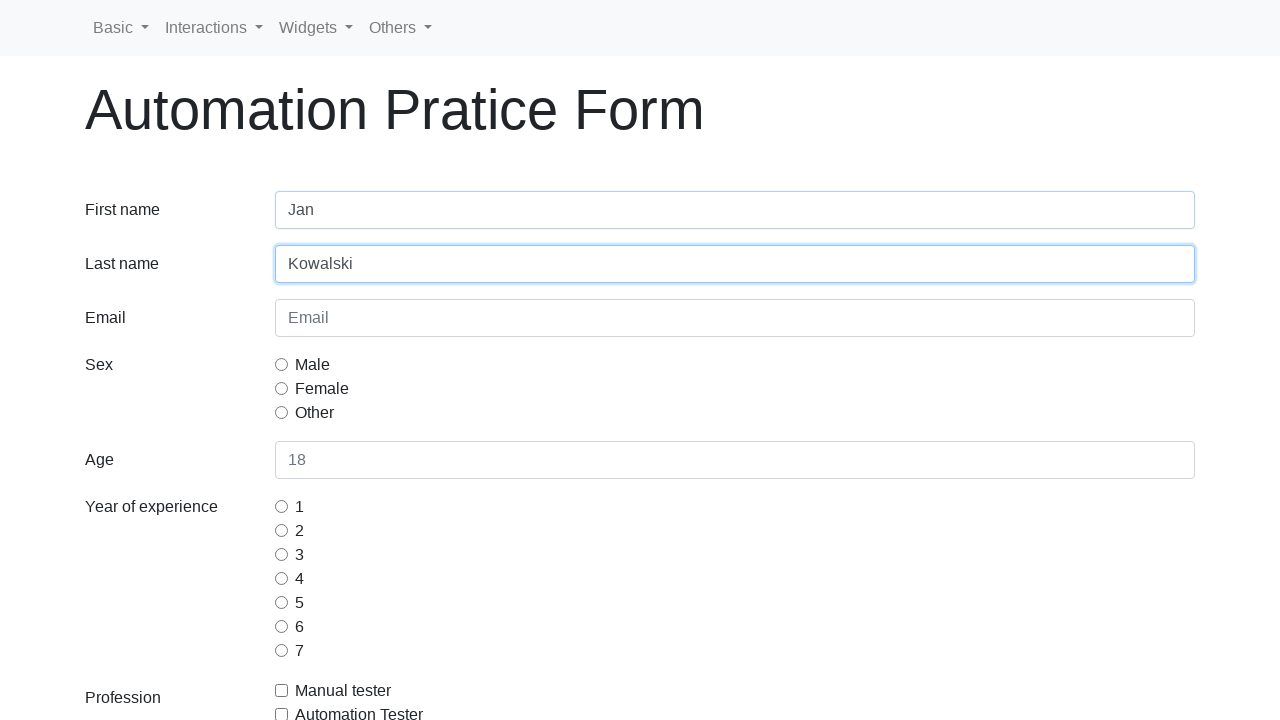

Filled email field with 'jan.kowalski@test.com' on input#inputEmail3
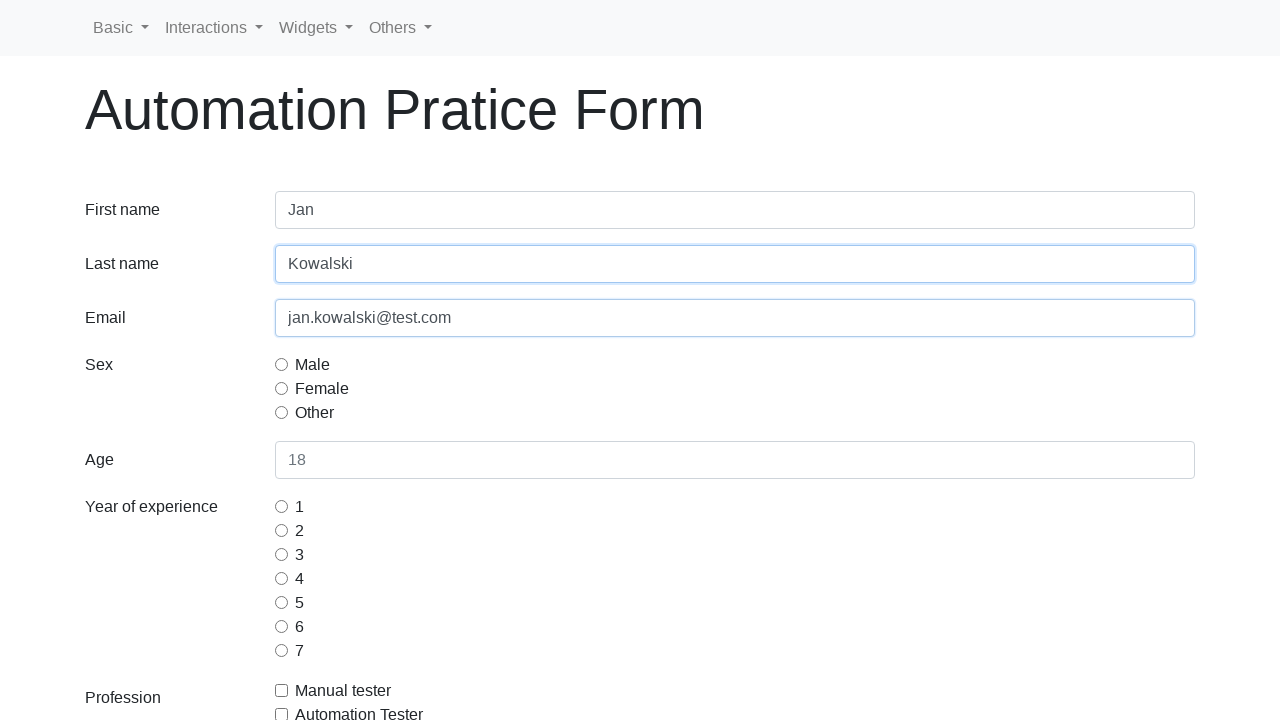

Selected male gender radio button at (282, 364) on input#gridRadiosMale
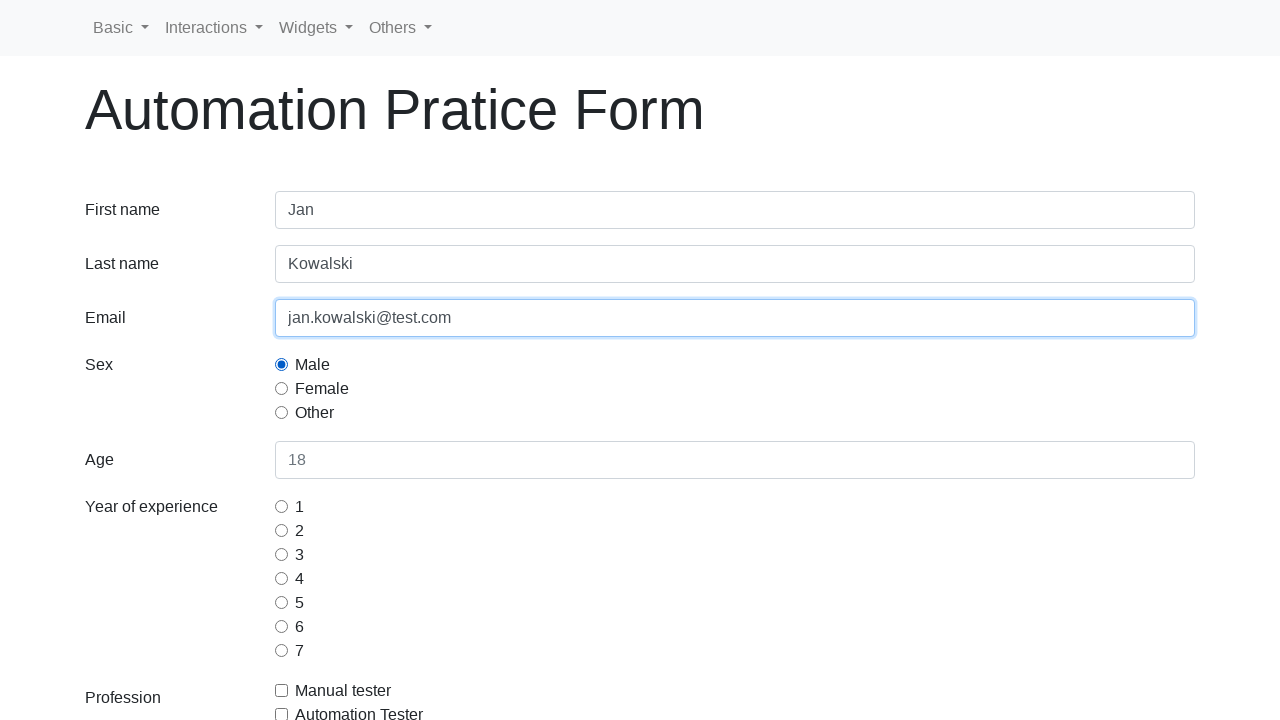

Filled age field with '27' on input#inputAge3
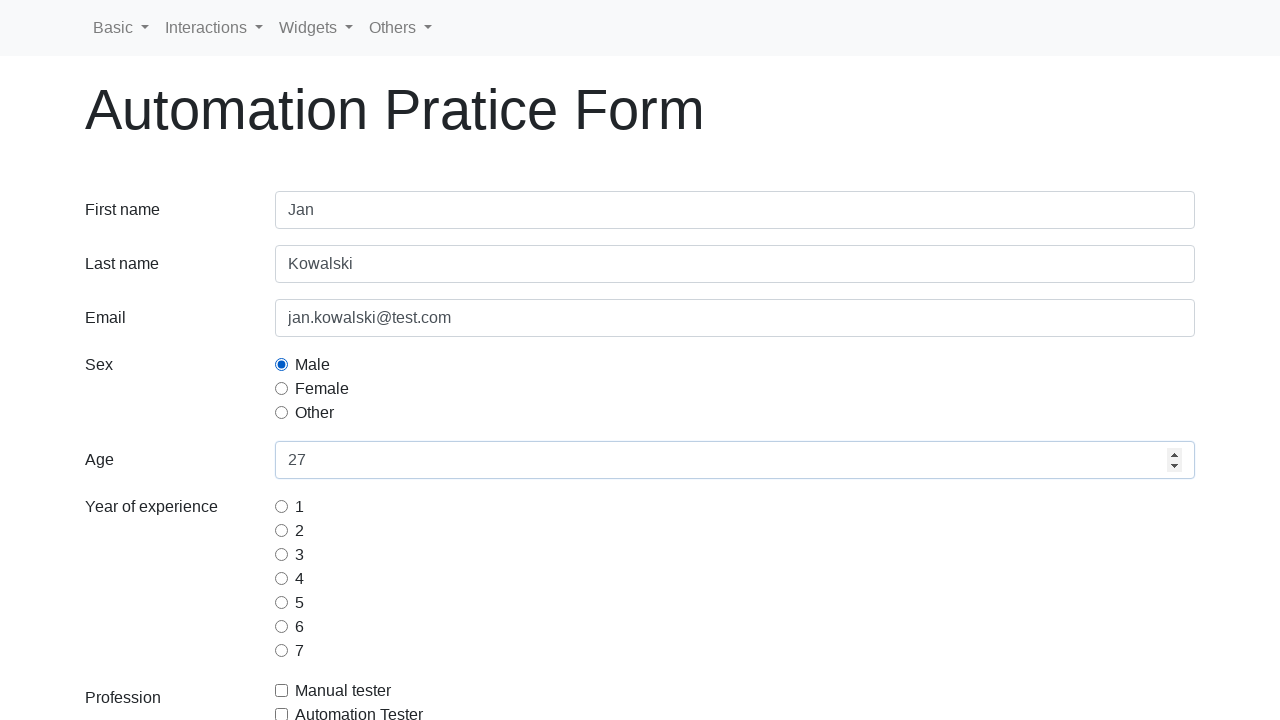

Selected 3 years experience radio button at (282, 554) on input#gridRadios3
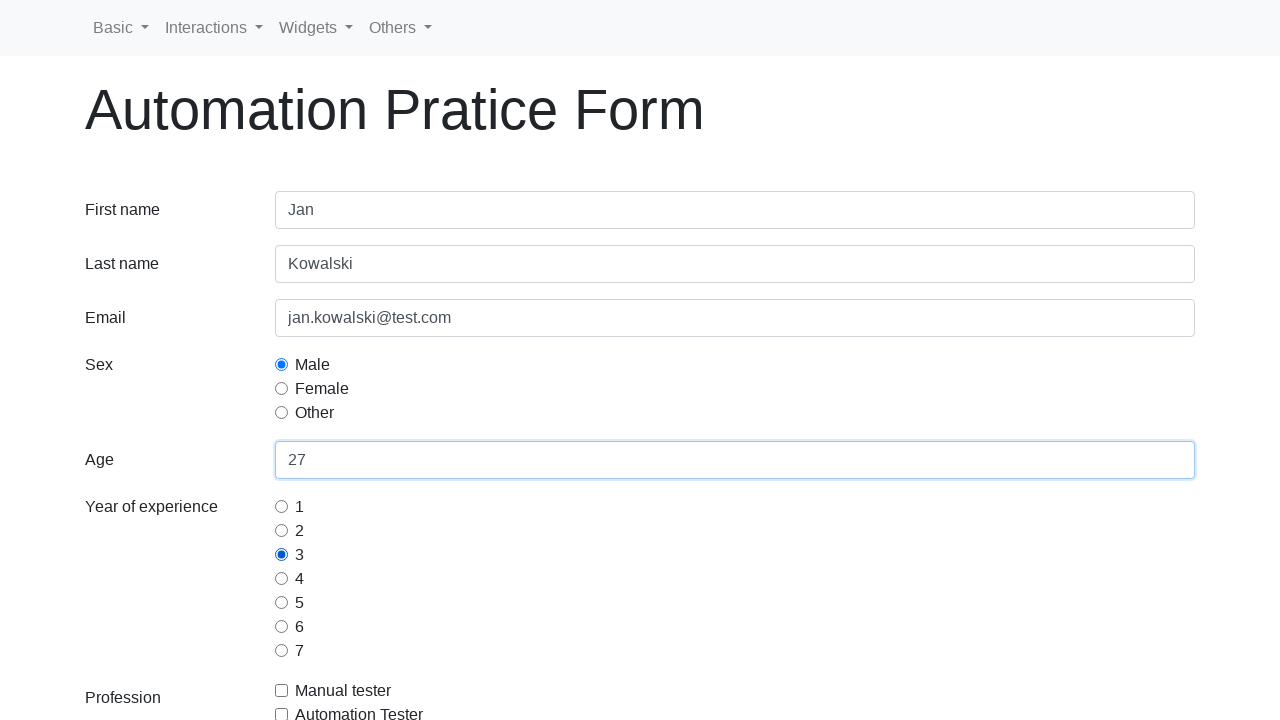

Selected Automation Tester profession checkbox at (282, 714) on input#gridCheckAutomationTester
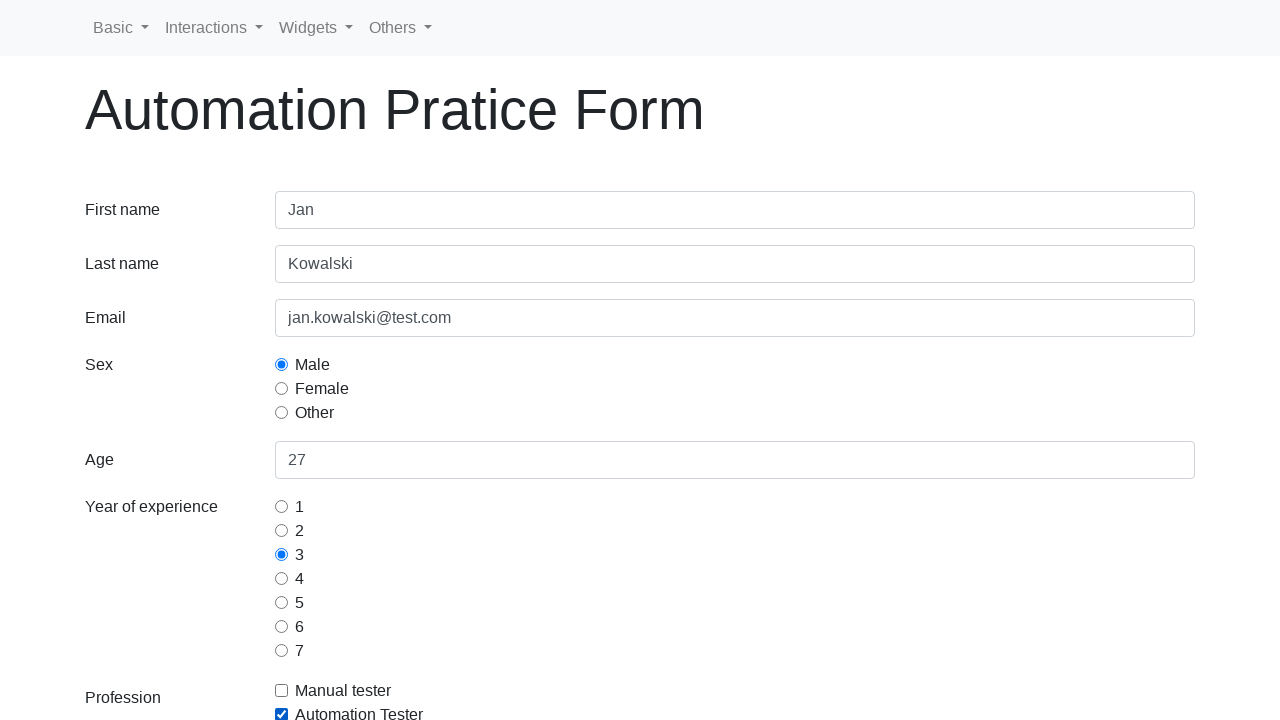

Selected Europe from continents dropdown on select#selectContinents
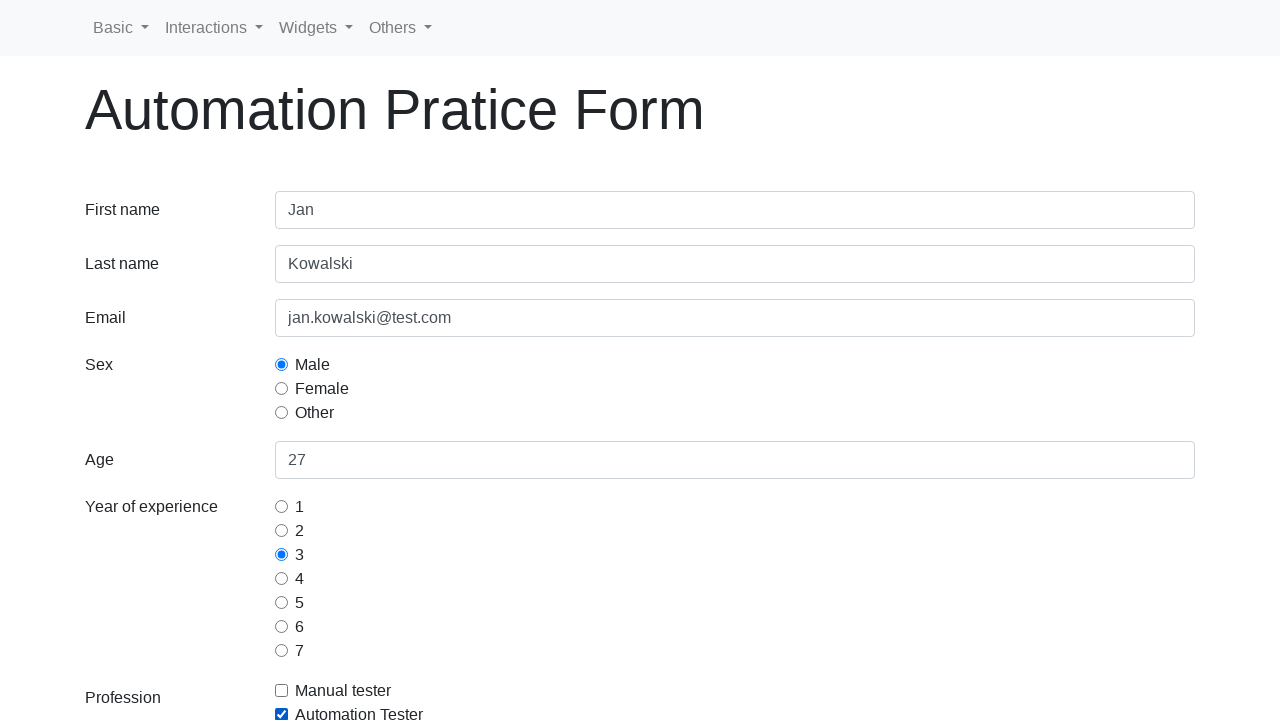

Selected switch-commands and wait-commands from Selenium commands multi-select on select#selectSeleniumCommands
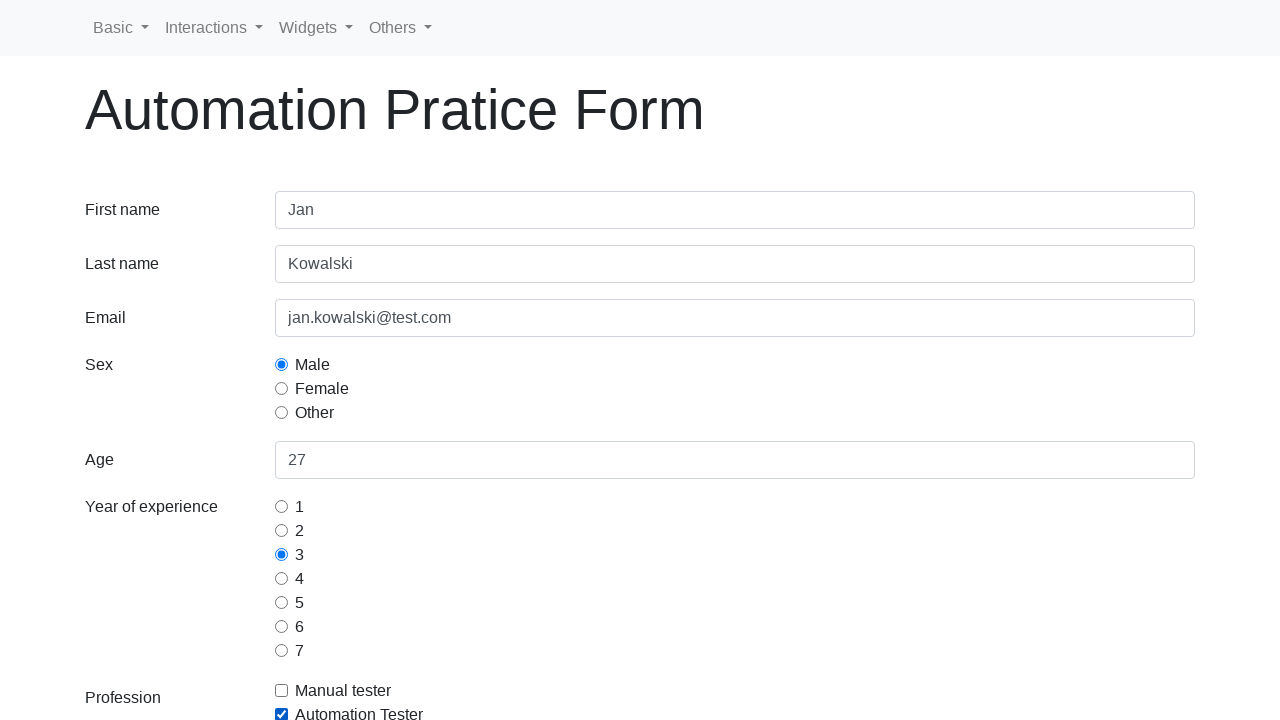

Uploaded temporary test file
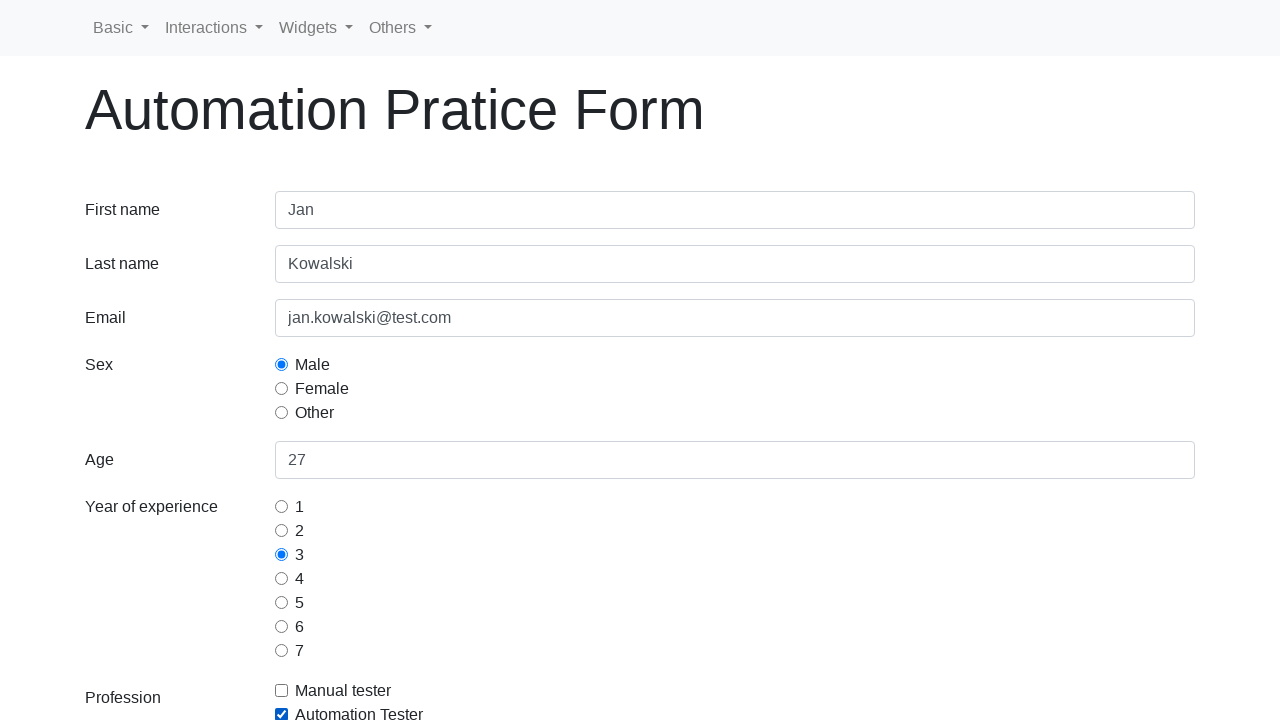

Clicked form submit button at (123, 594) on button[type='submit']
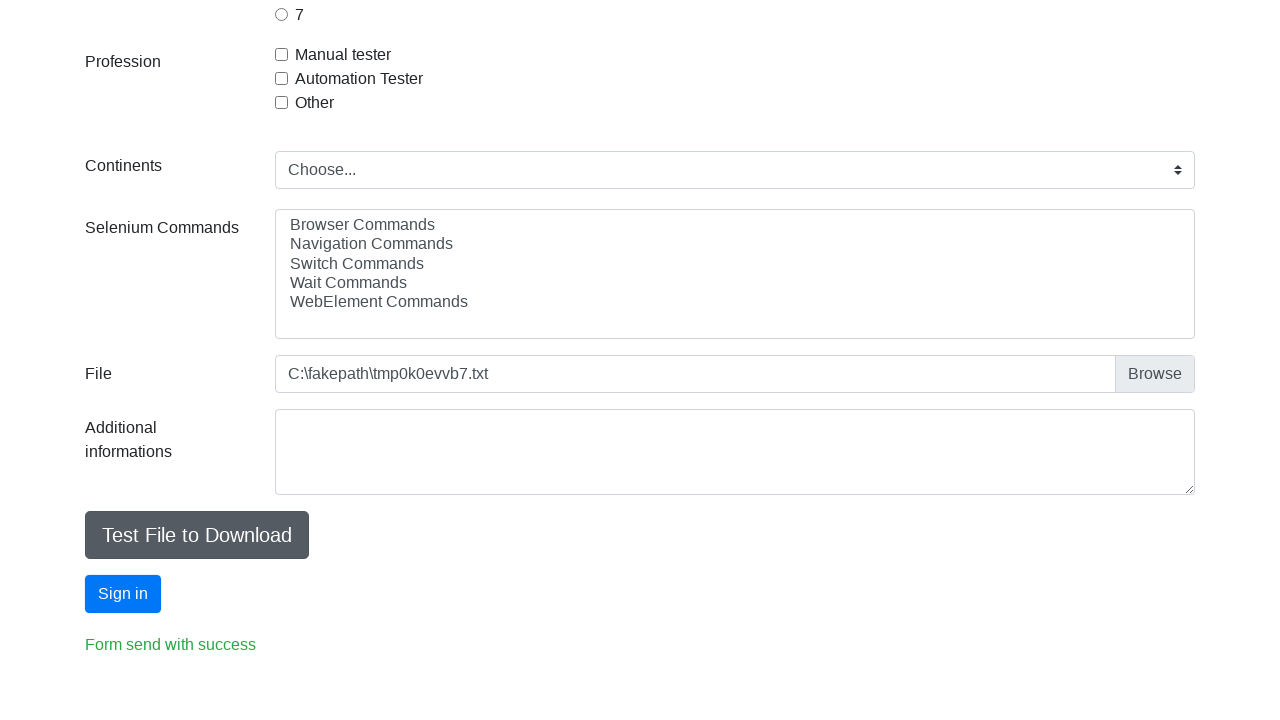

Form submission successful - success message appeared
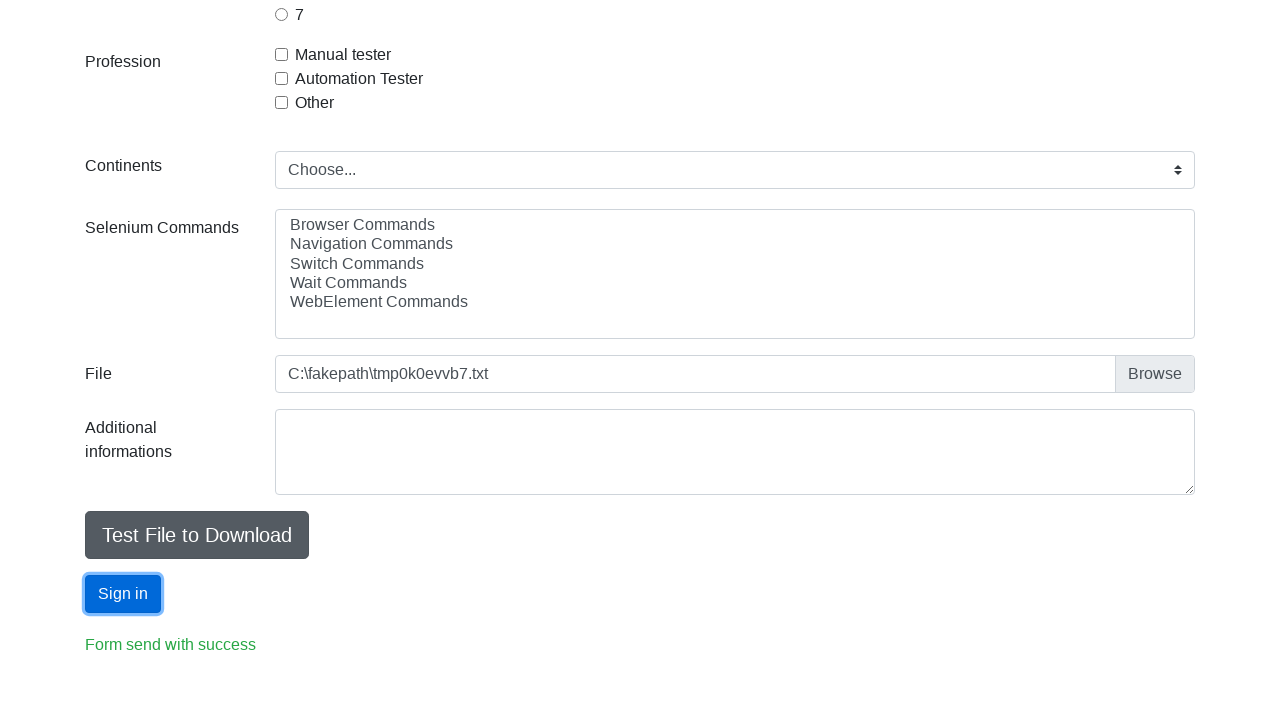

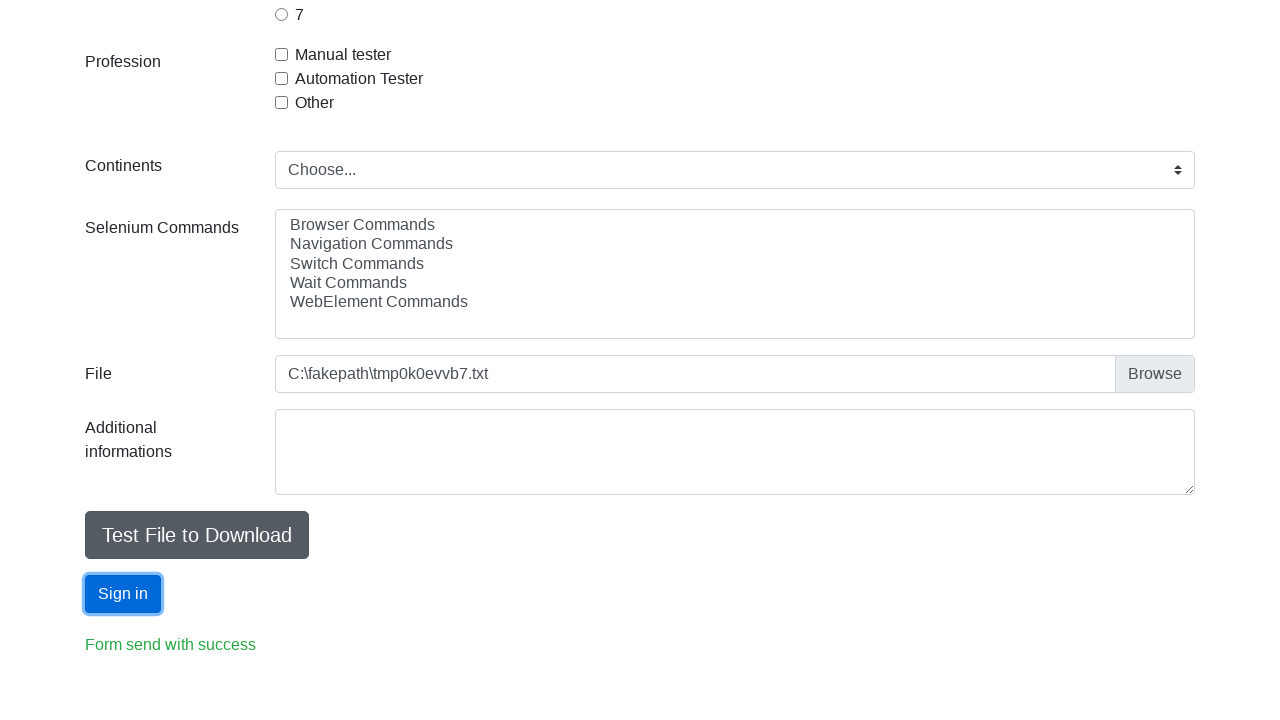